Opens a form page, navigates to a courses page in a new tab to extract a course name, then returns to the original tab to fill the name field with the extracted course name

Starting URL: https://rahulshettyacademy.com/angularpractice/

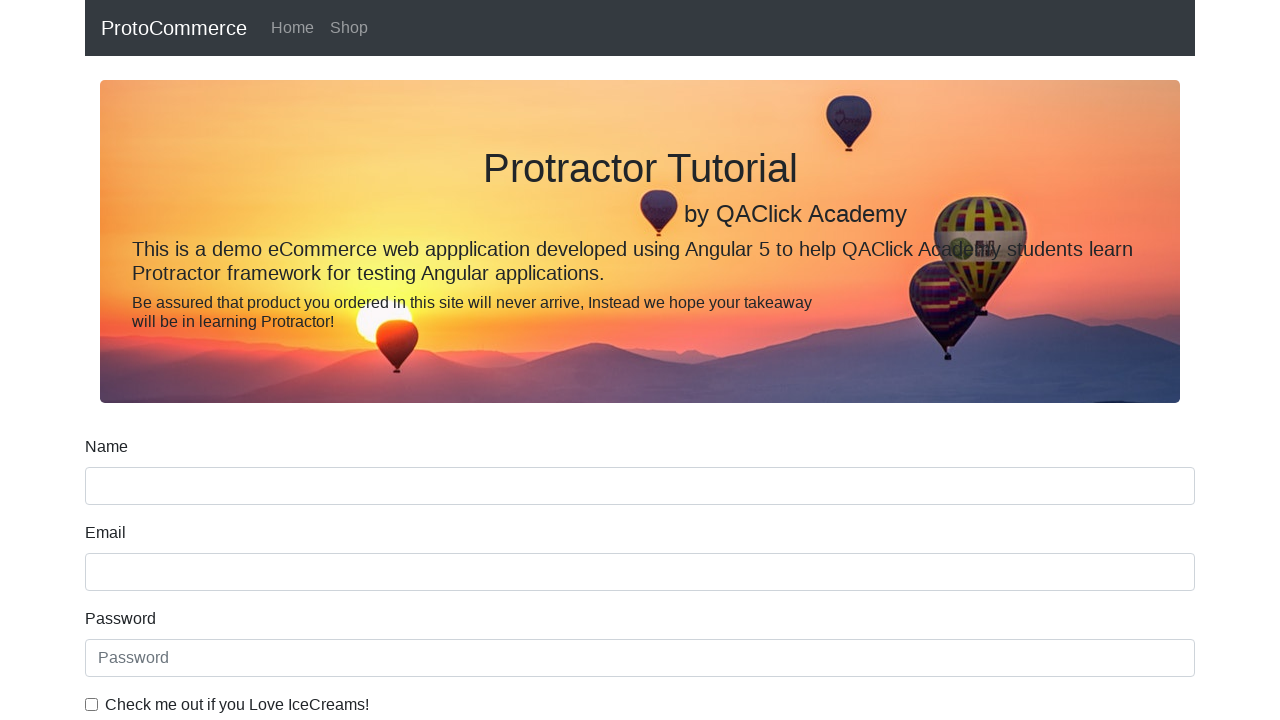

Opened new page/tab
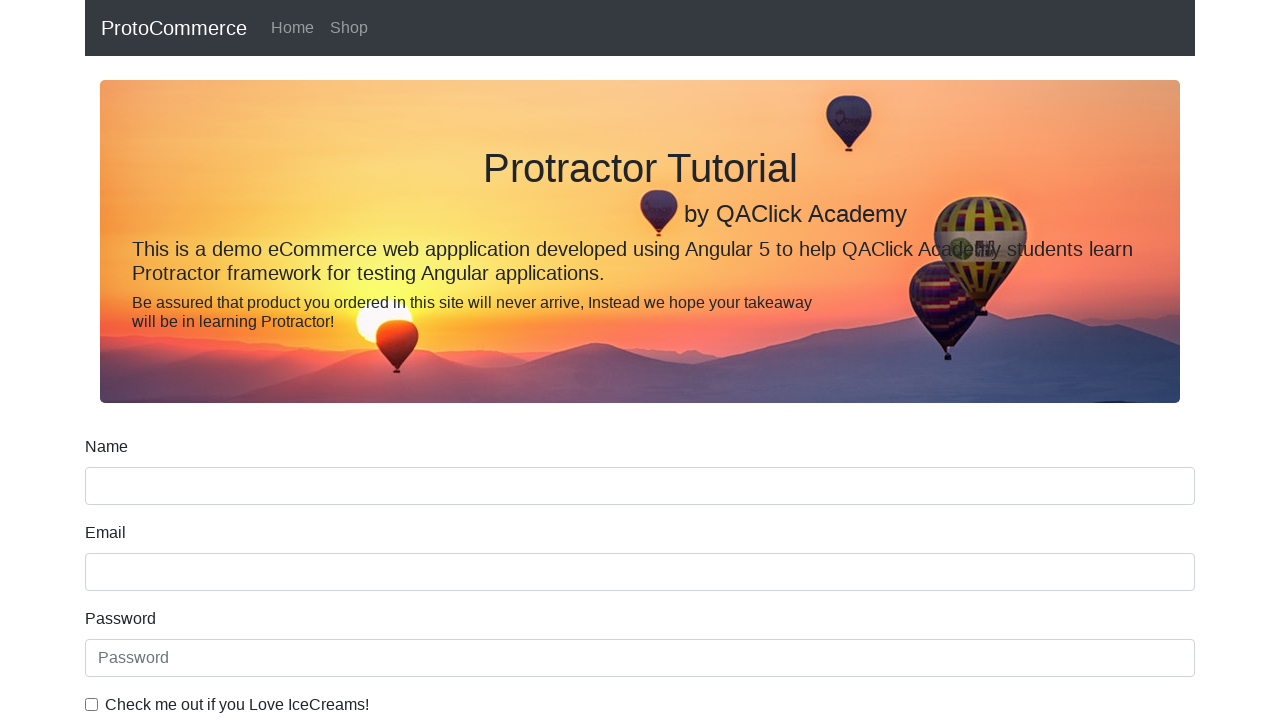

Navigated to courses page in new tab
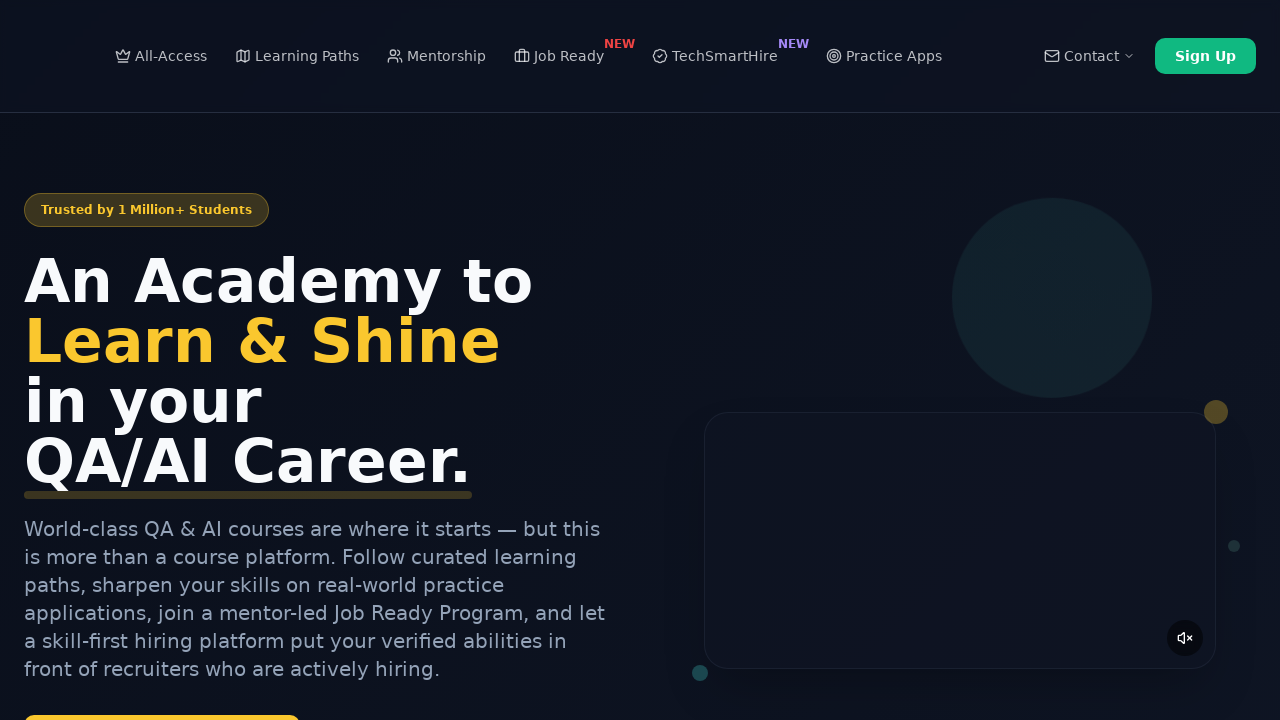

Located course links on the courses page
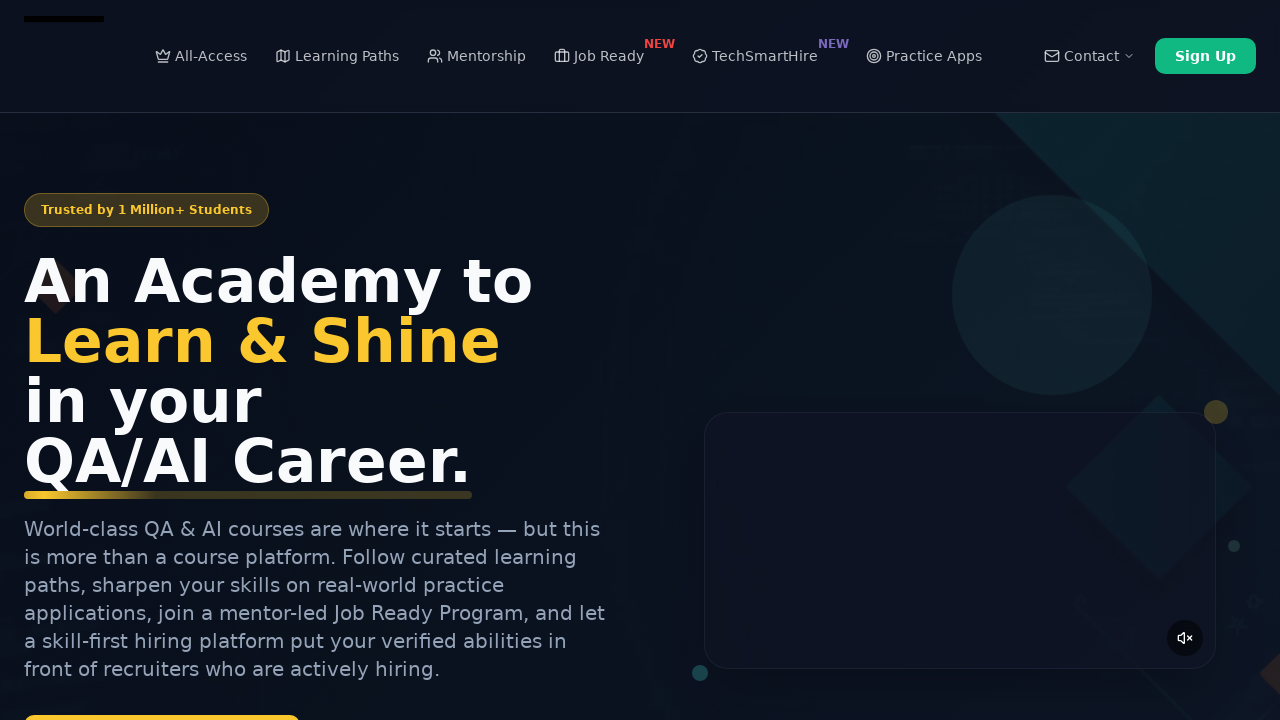

Extracted second course name: Playwright Testing
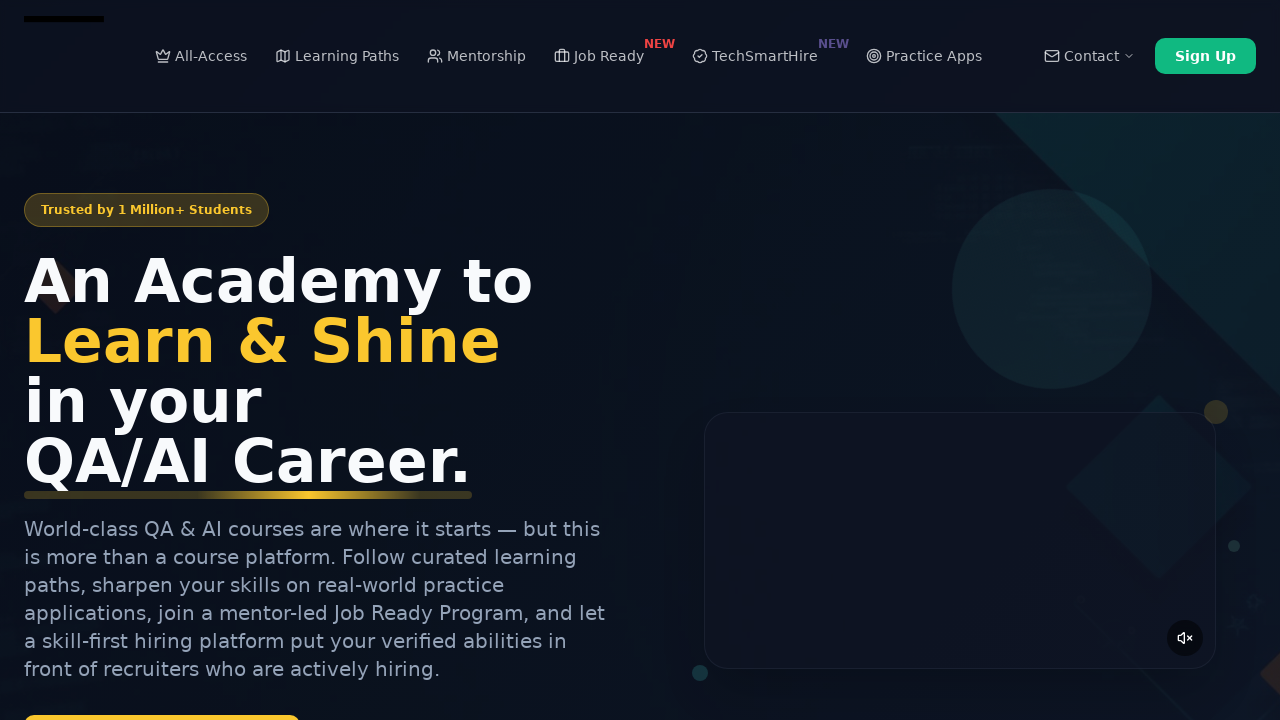

Closed the new tab
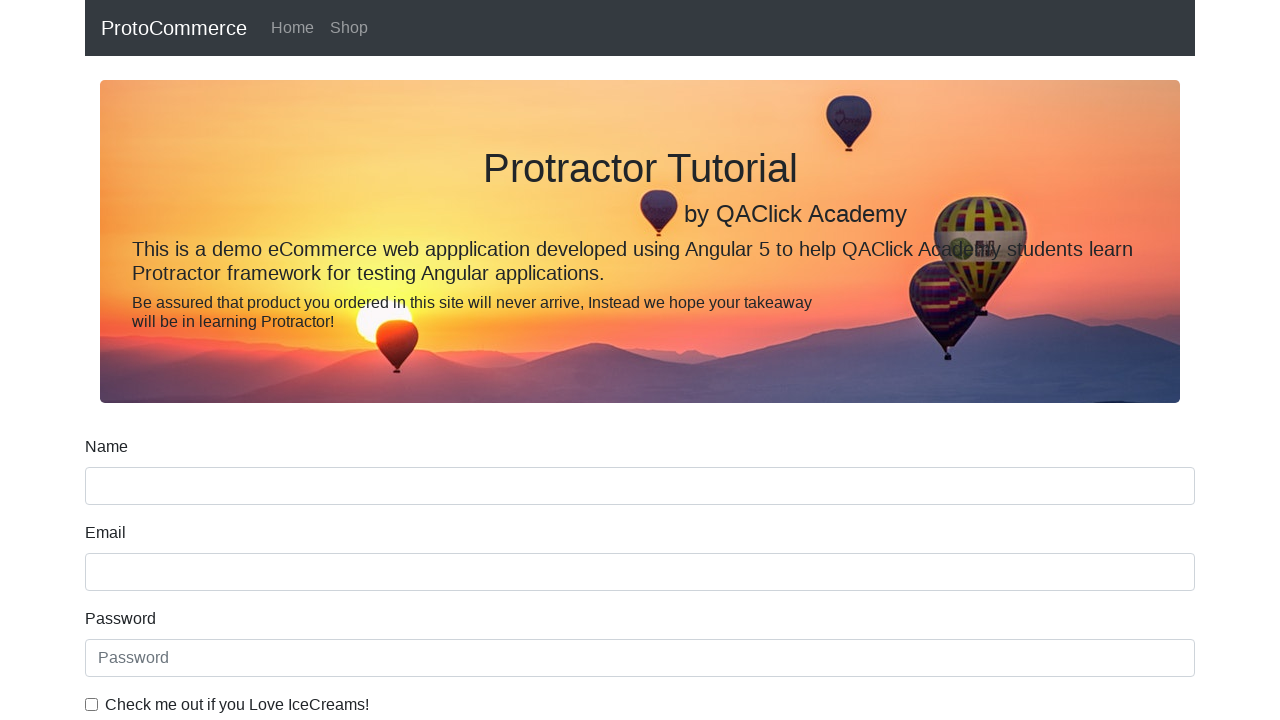

Filled name field with extracted course name: Playwright Testing on input[name='name']
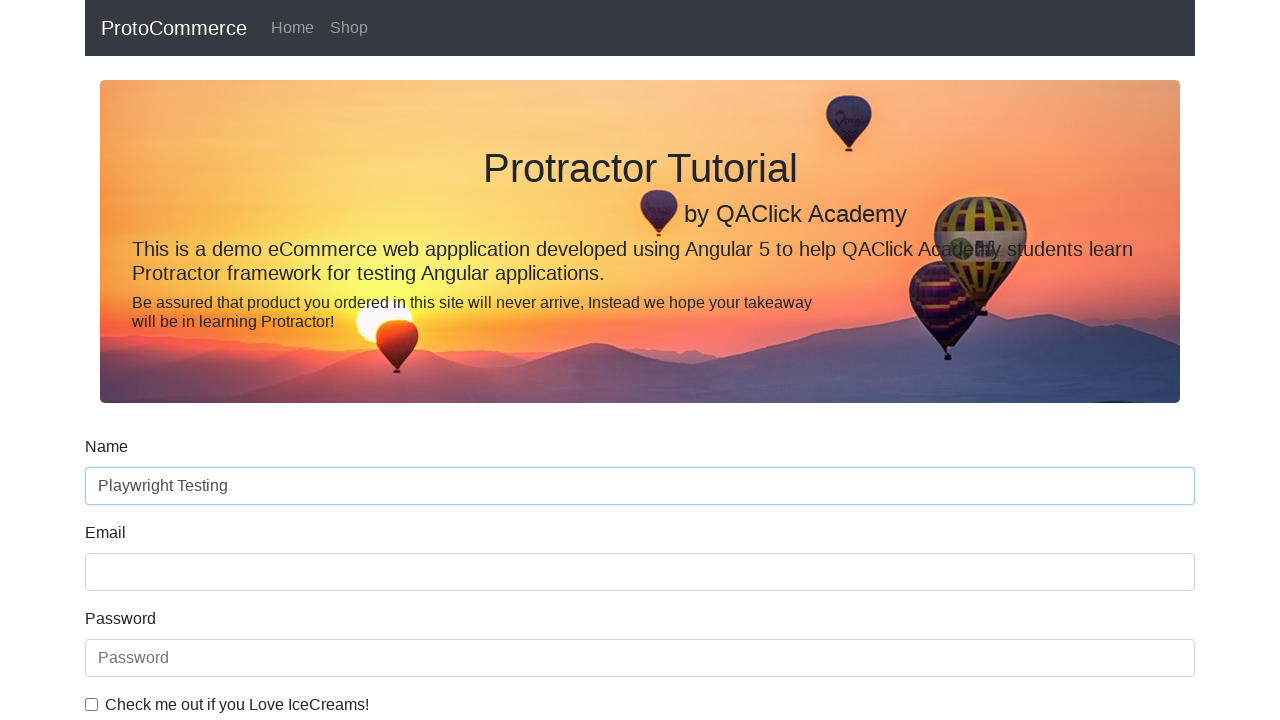

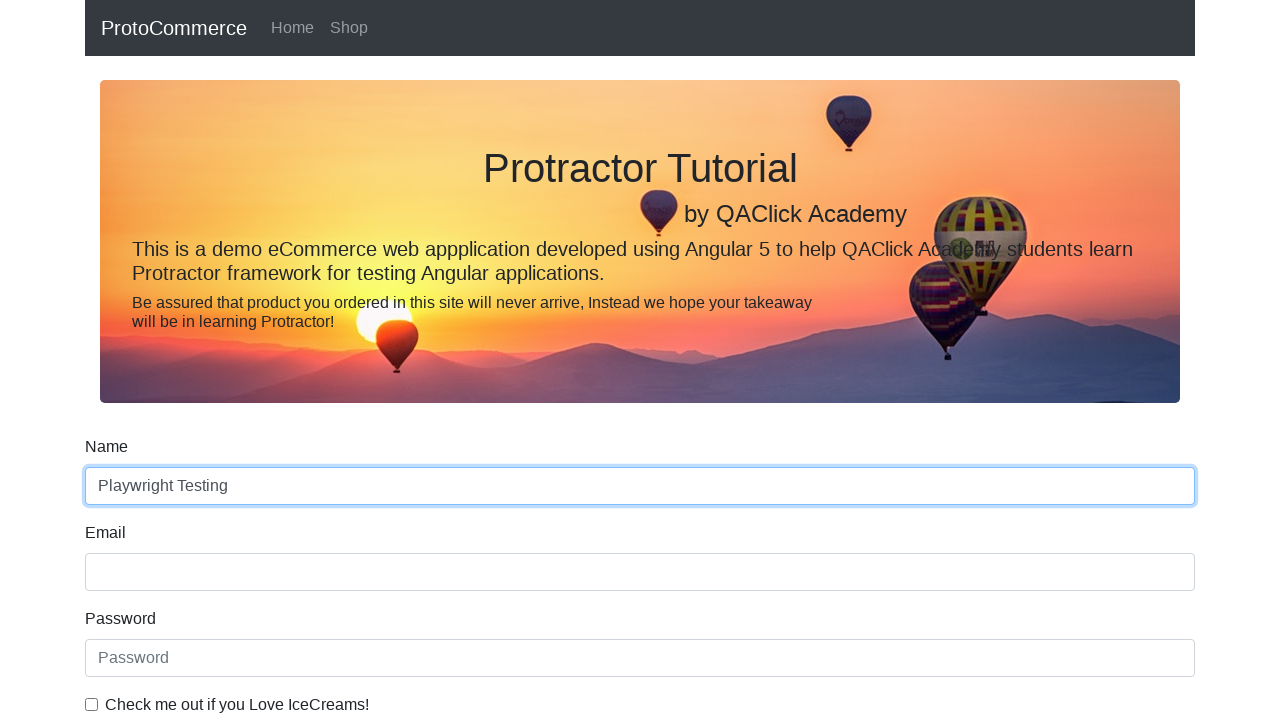